Tests navigation by clicking the "Get started" link and verifying the Installation heading is visible

Starting URL: https://playwright.dev/

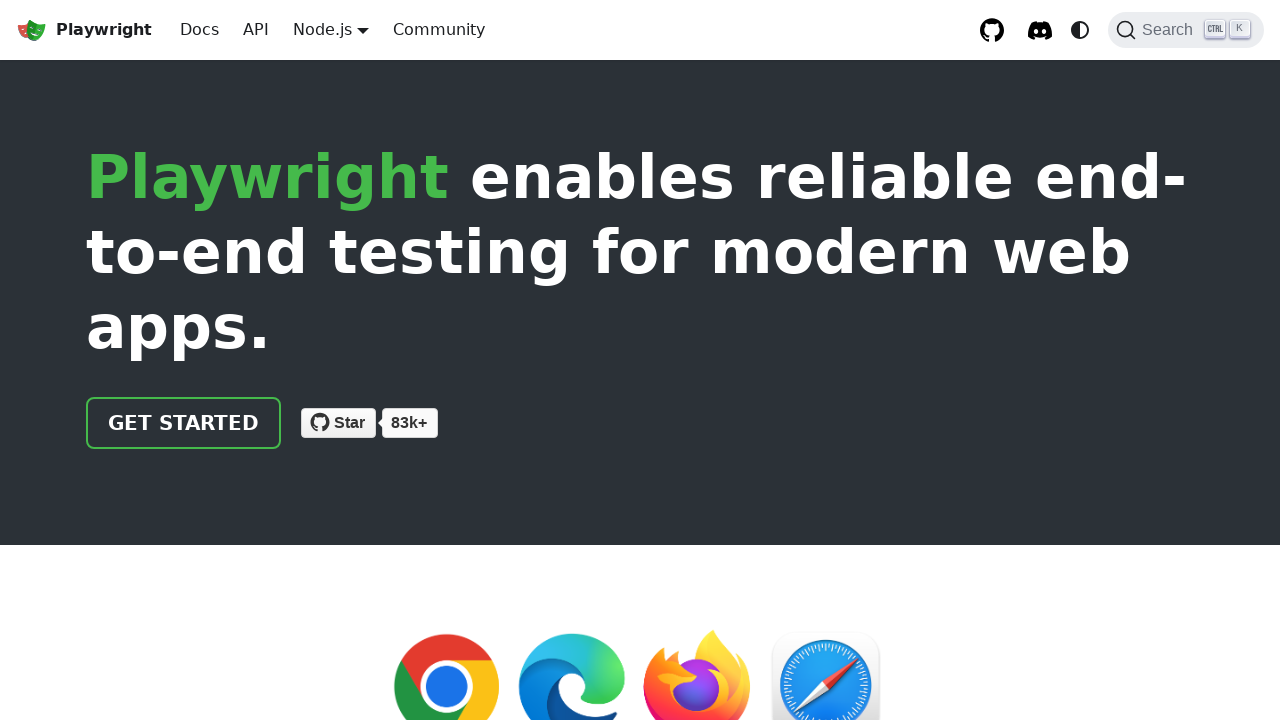

Clicked the 'Get started' link at (184, 423) on internal:role=link[name="Get started"i]
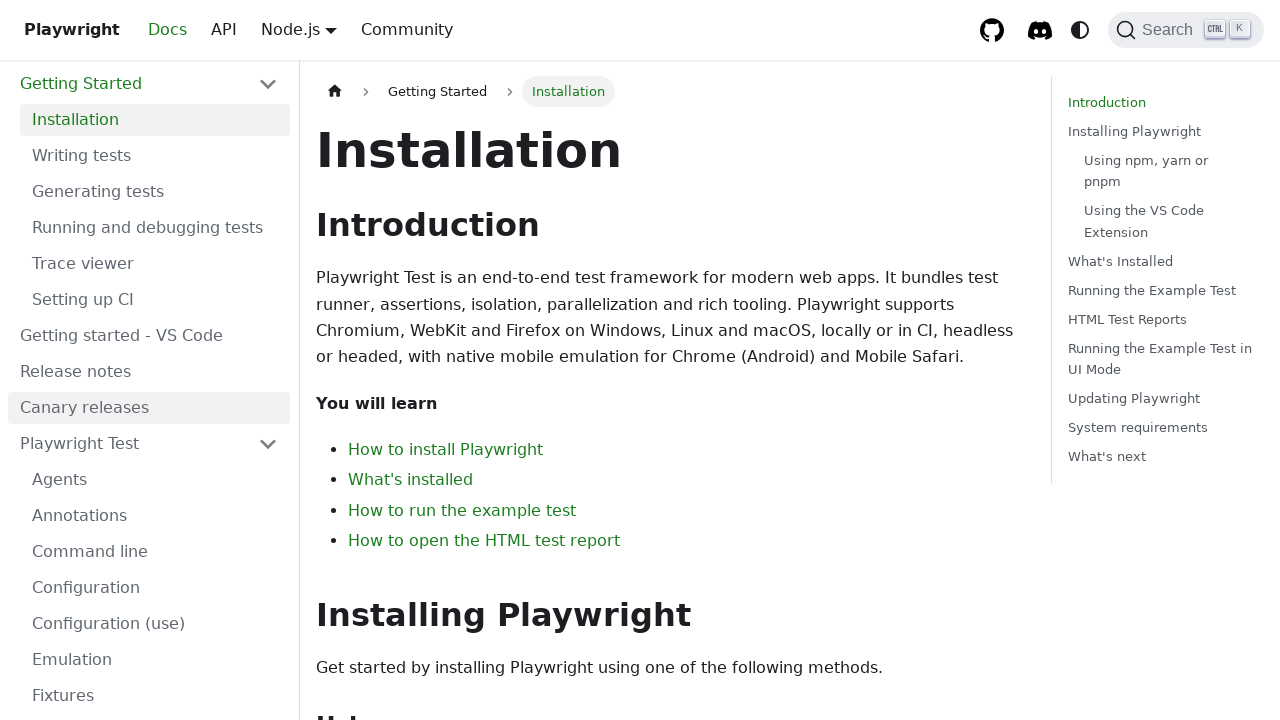

Verified the 'Installation' heading is visible
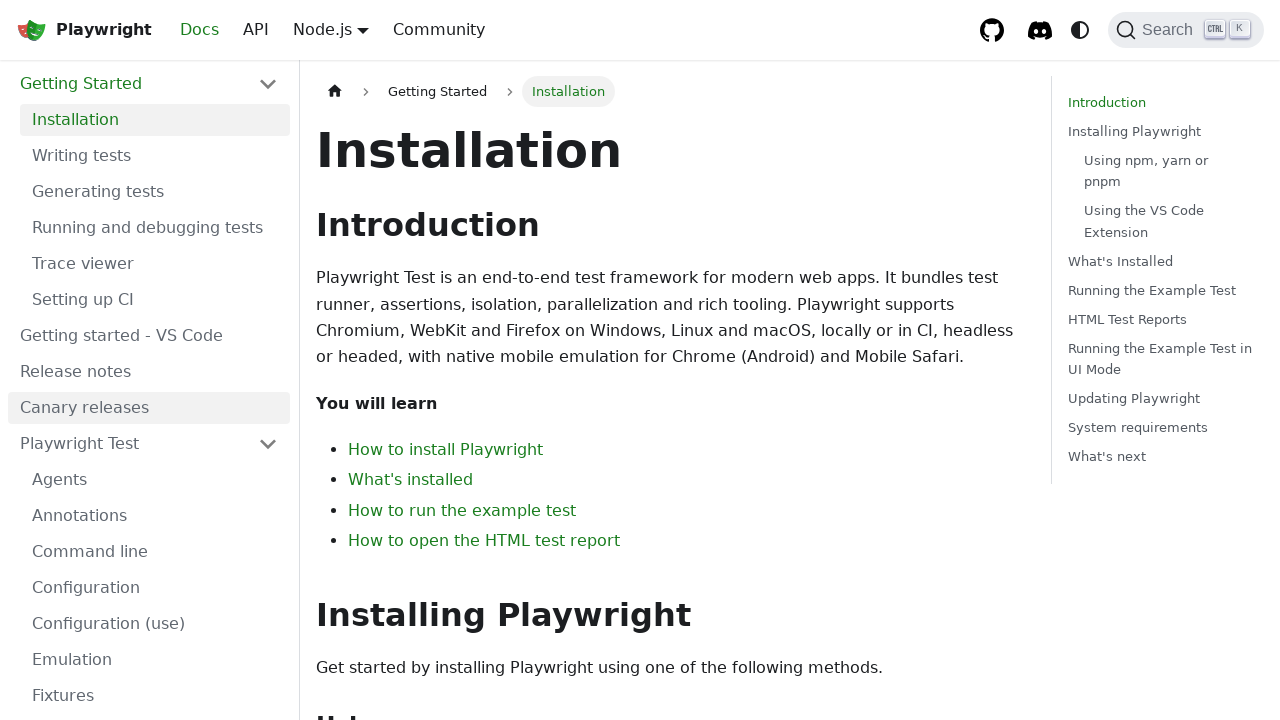

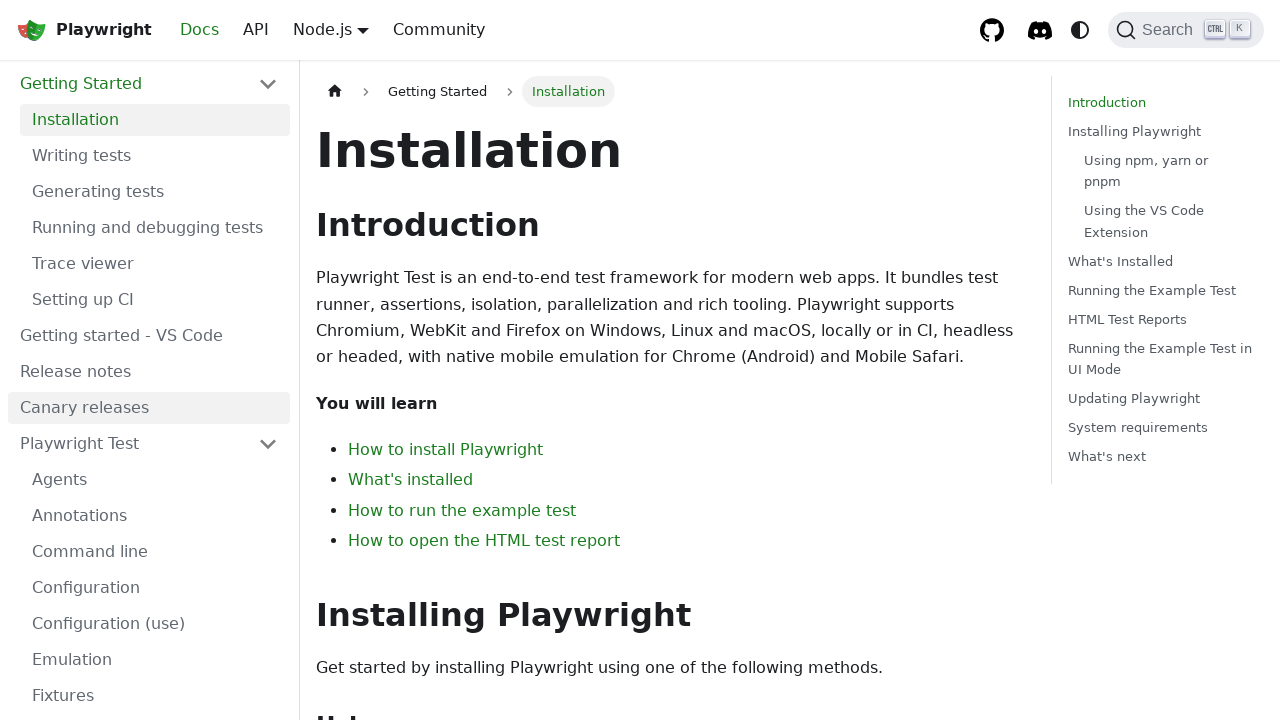